Tests multiple window handling by clicking a button to open a new window, switching to that window, and clicking the Contact button on the new page.

Starting URL: https://rahulshettyacademy.com/AutomationPractice/

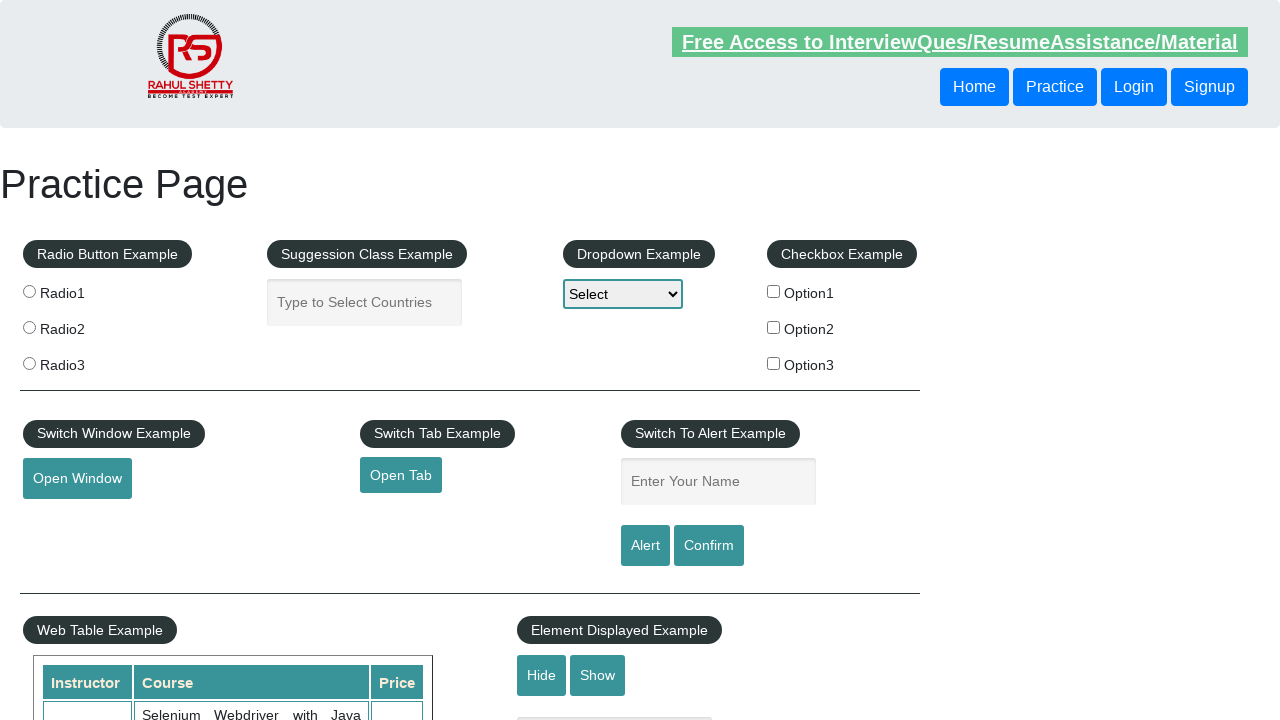

Clicked 'Open Window' button to open new window at (77, 479) on #openwindow
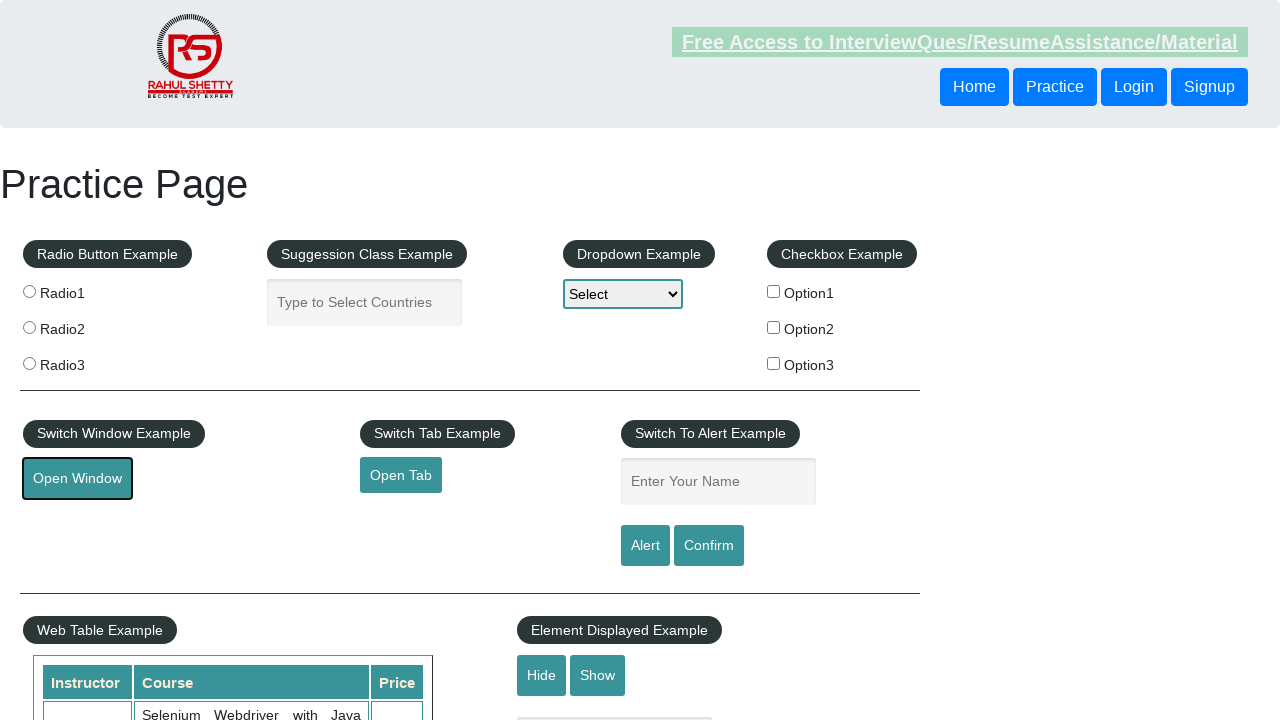

New window/page object obtained
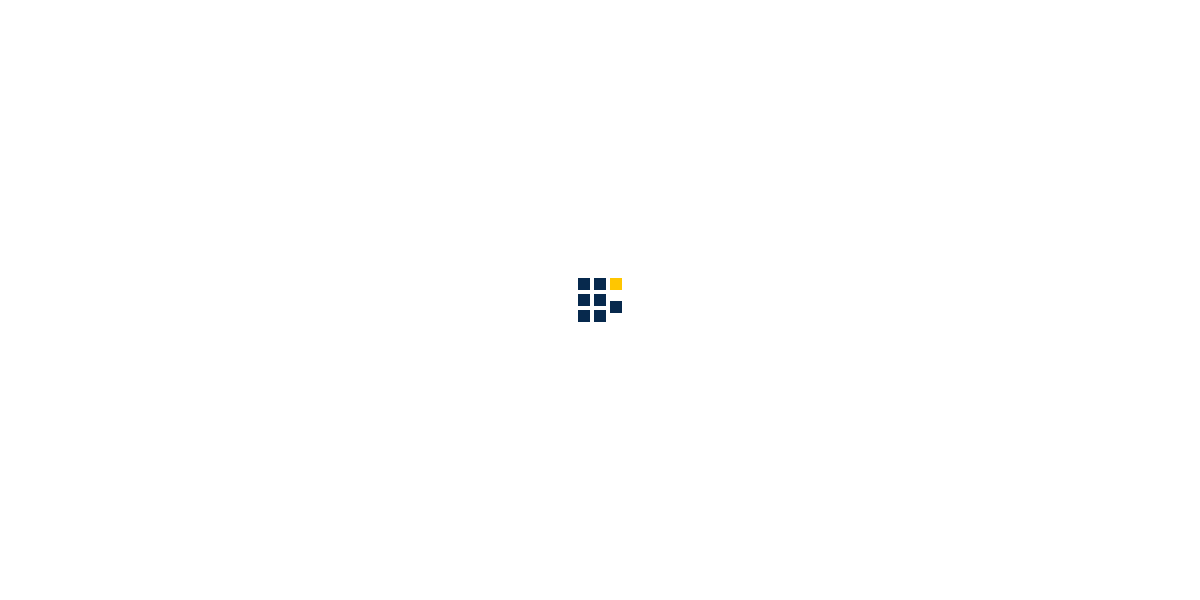

New page loaded successfully
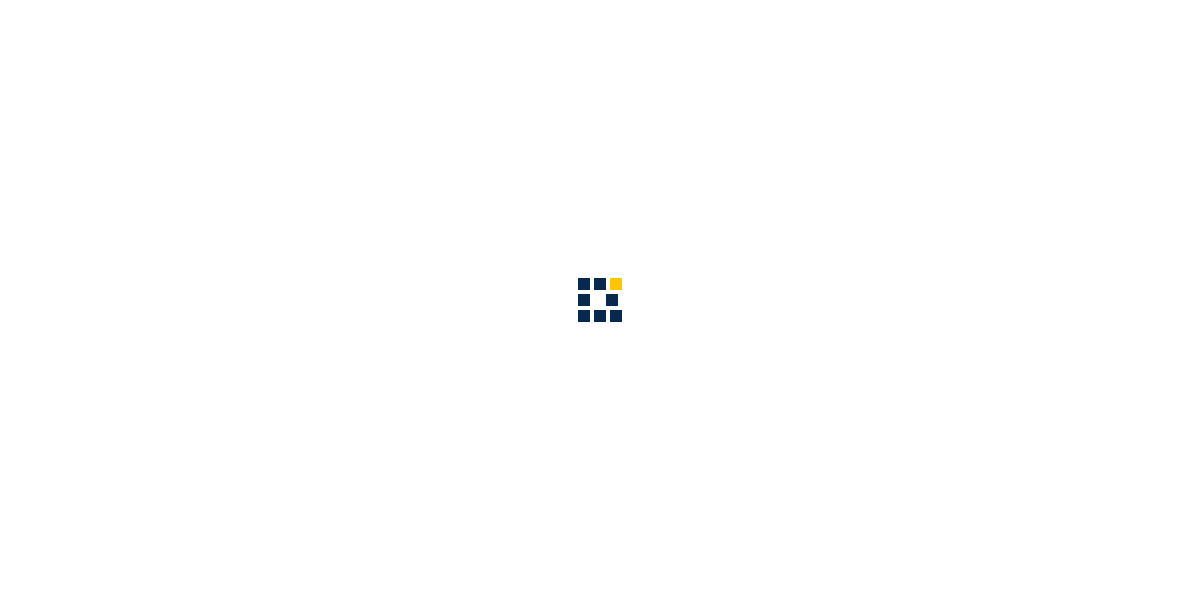

Clicked Contact button on new window at (946, 36) on xpath=//*[text()='Contact']
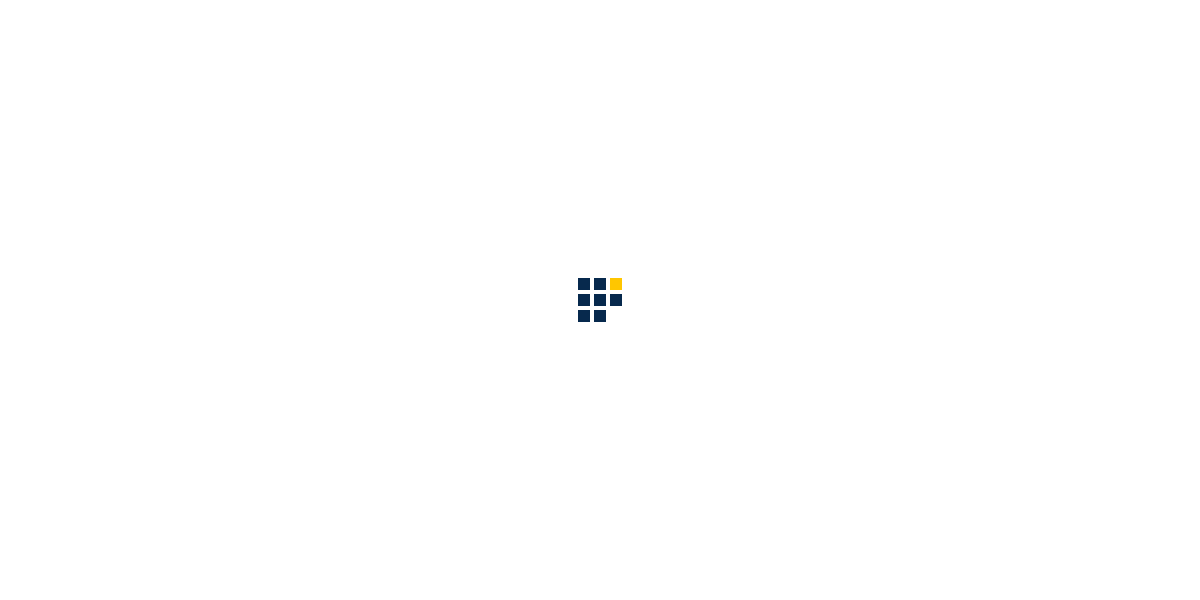

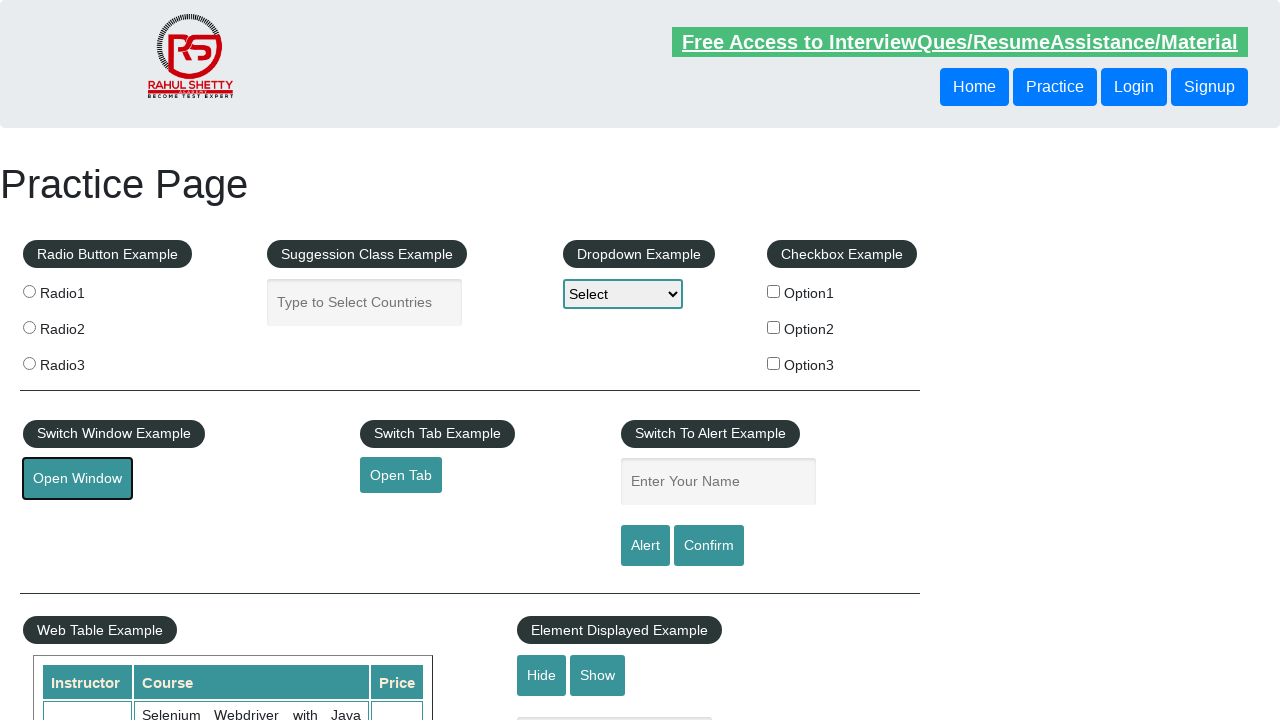